Tests subtraction with first negative digit by calculating -8 - 2 and verifying result equals -10

Starting URL: https://igorsmasc.github.io/calculadora_atividade_selenium/

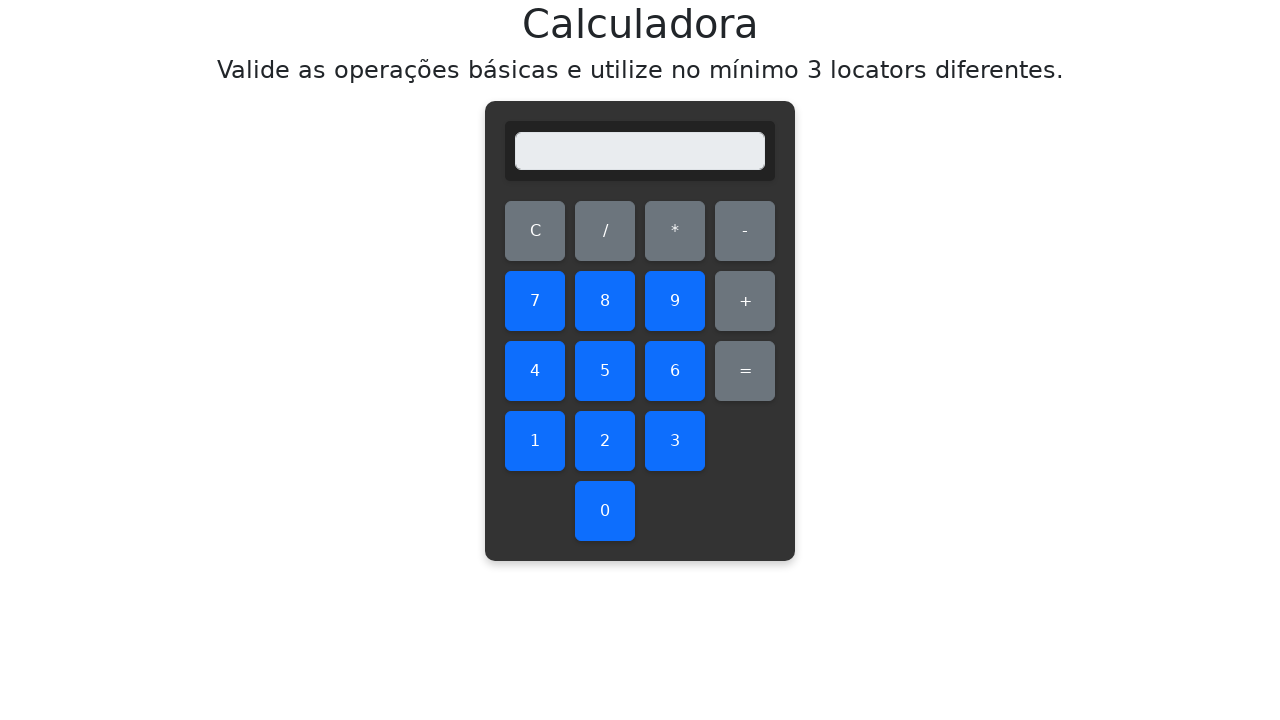

Clicked subtract button to make first number negative at (745, 231) on #subtract
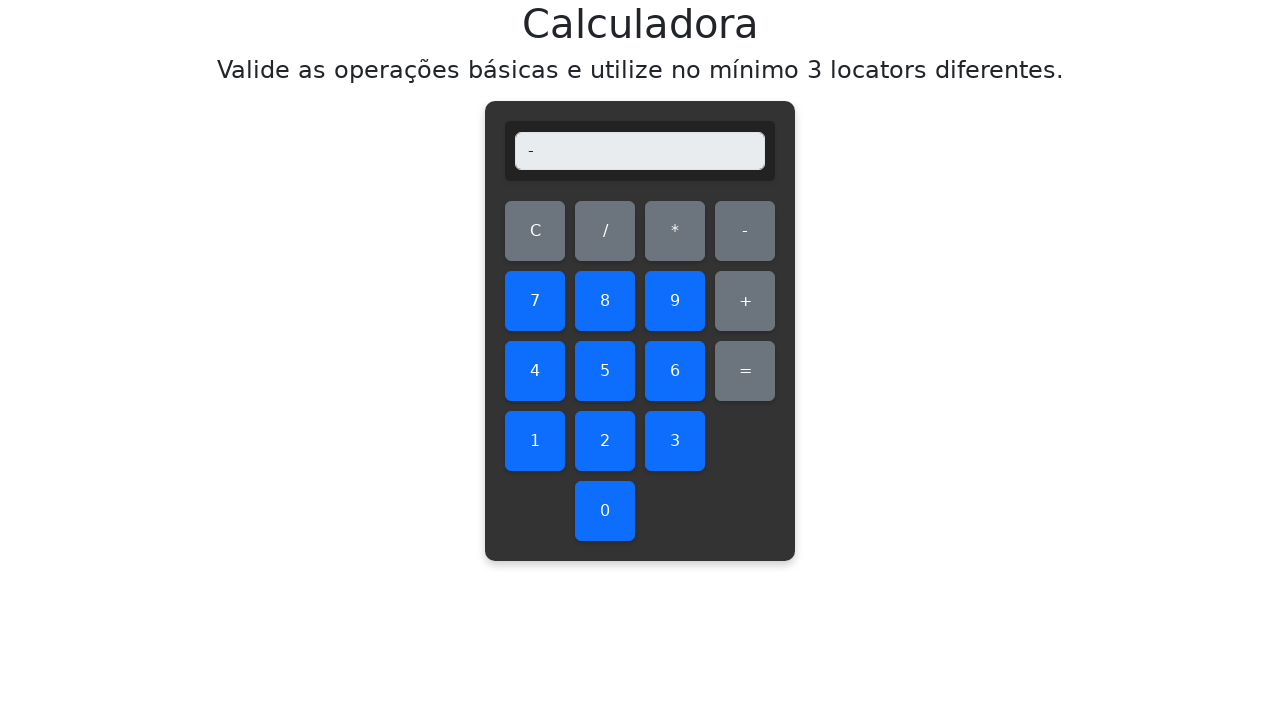

Clicked digit 8 at (605, 301) on #eight
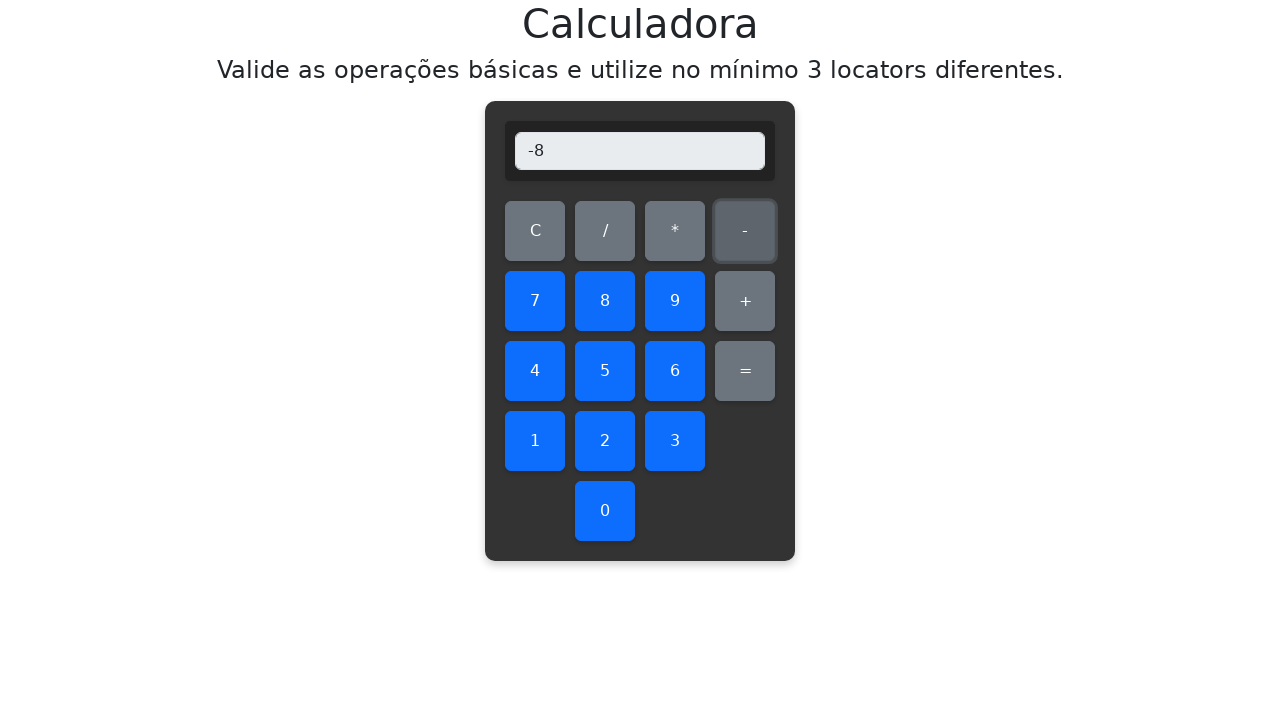

Clicked subtract operation button at (745, 231) on #subtract
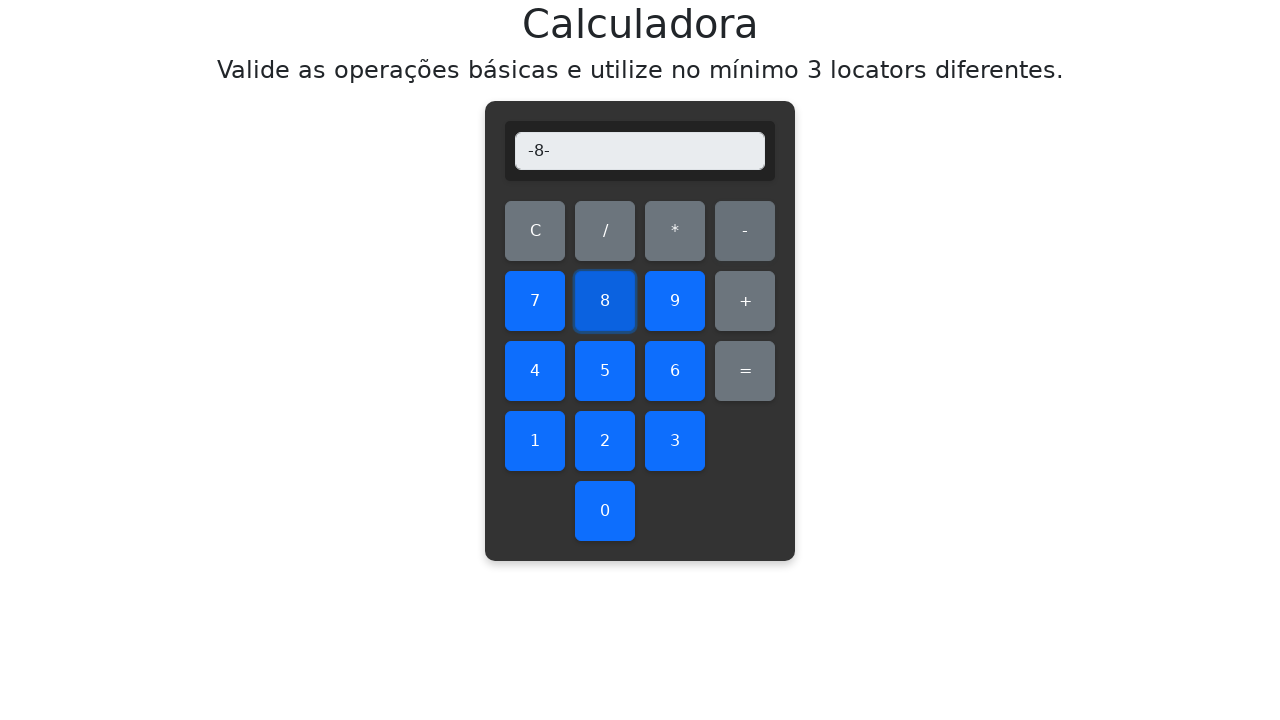

Clicked digit 2 at (605, 441) on #two
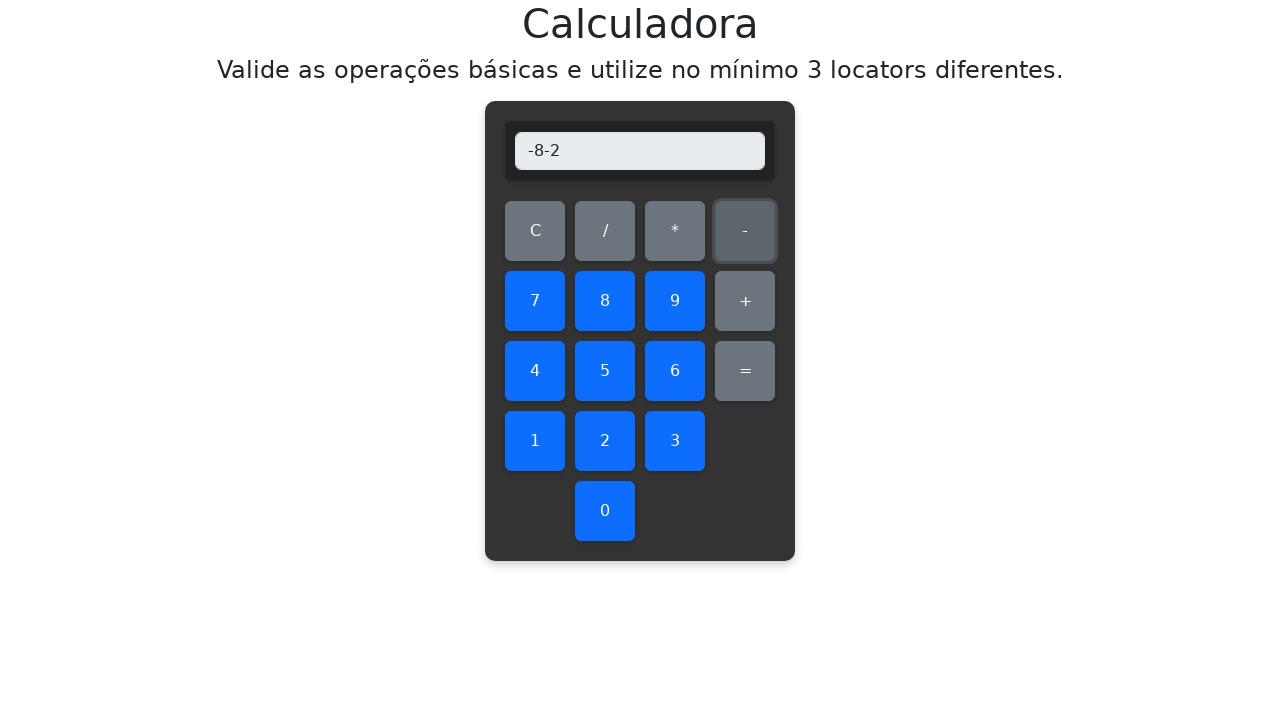

Clicked equals button to calculate -8 - 2 at (745, 371) on #equals
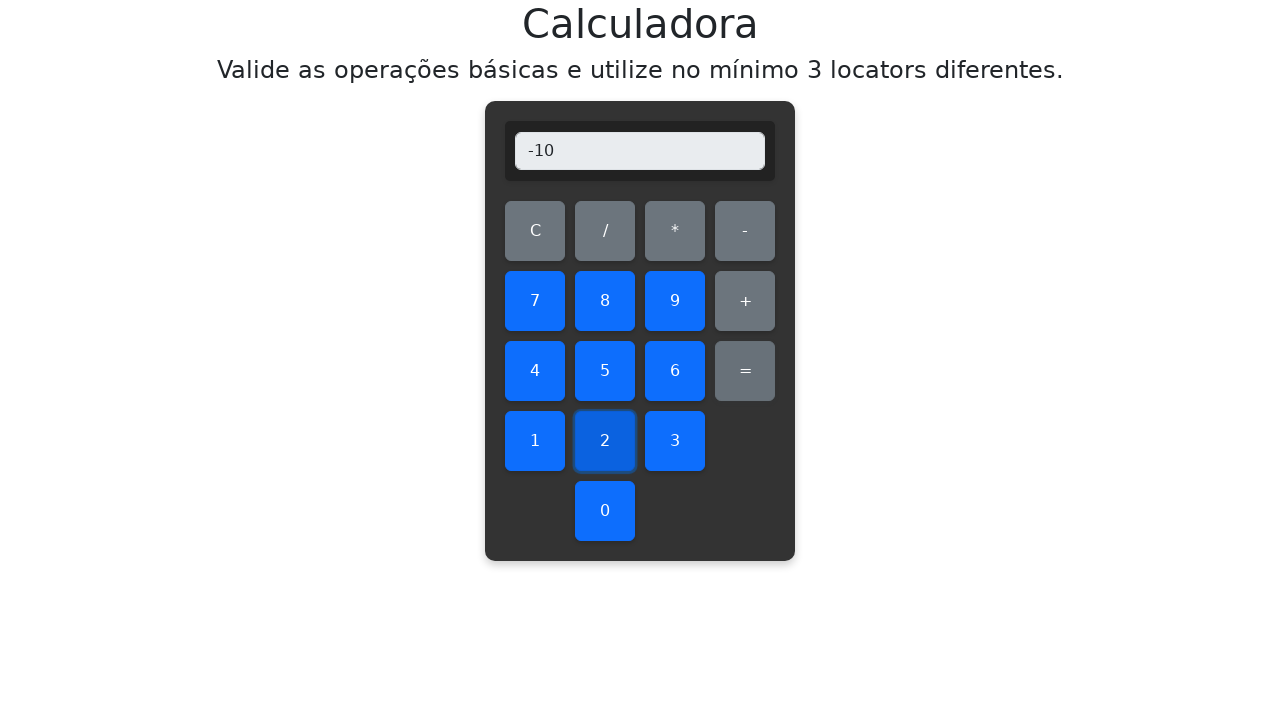

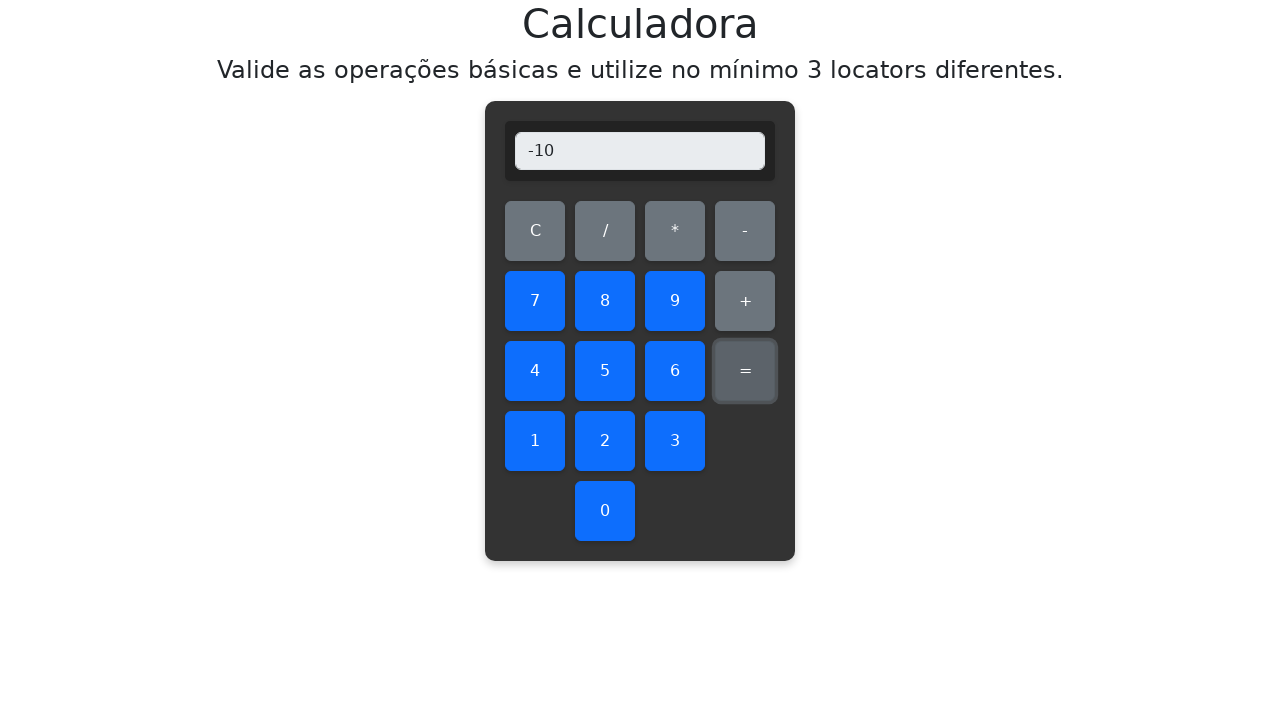